Tests autocomplete functionality by typing "uni" in the search box, selecting "United Kingdom" from the suggestions dropdown, clicking submit, and verifying the result contains the selected country.

Starting URL: https://testcenter.techproeducation.com/index.php?page=autocomplete

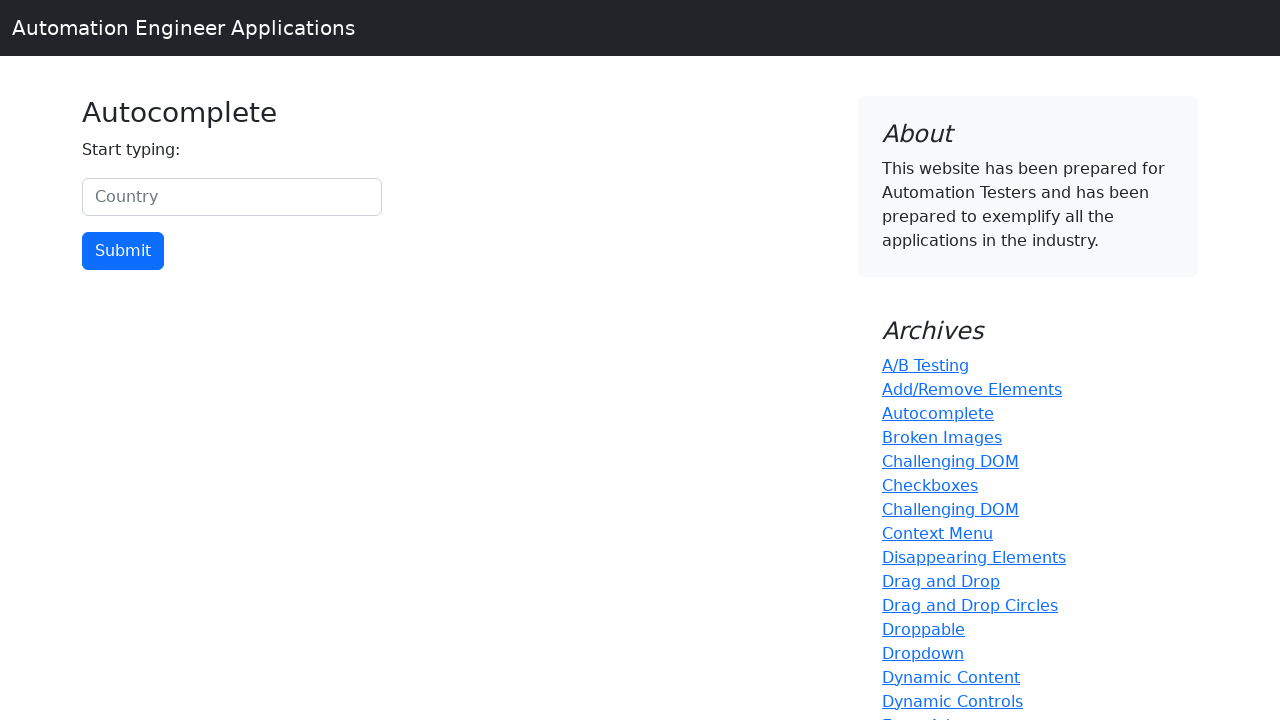

Typed 'uni' in the country search box on #myCountry
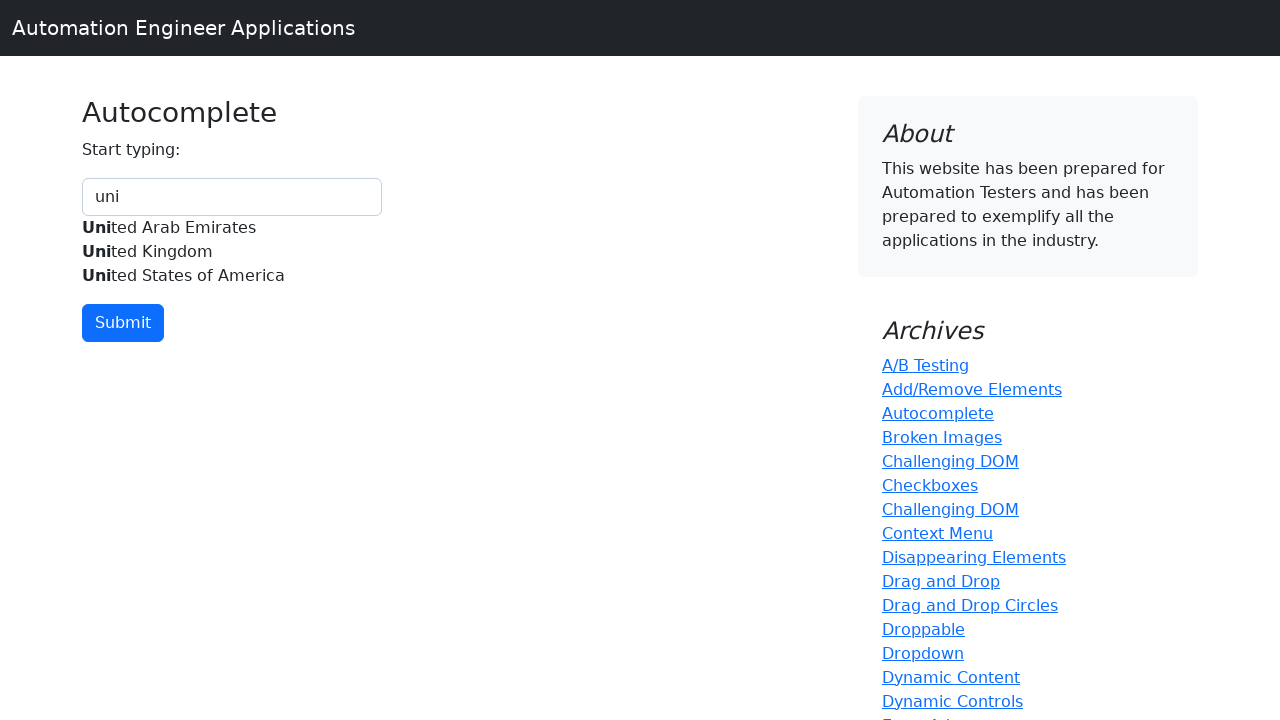

Selected 'United Kingdom' from autocomplete suggestions at (232, 252) on xpath=//div[@id='myCountryautocomplete-list']//div[.='United Kingdom']
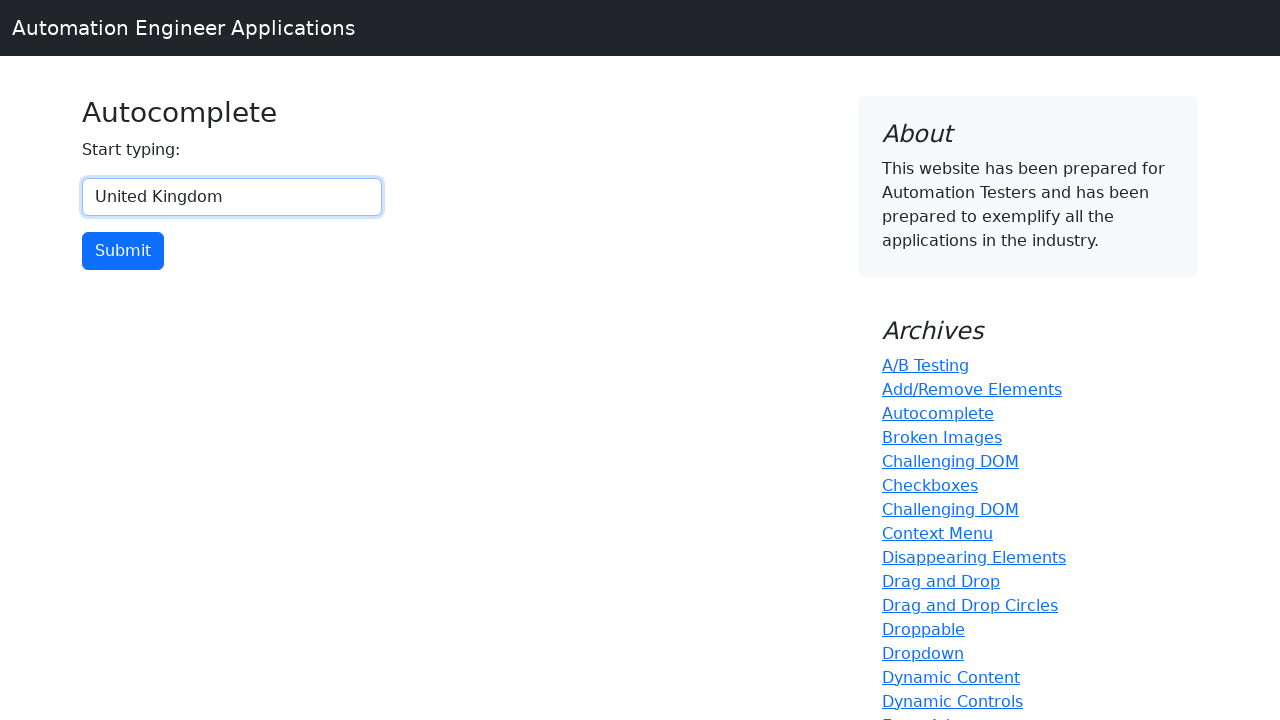

Clicked the submit button at (123, 251) on input[type='button']
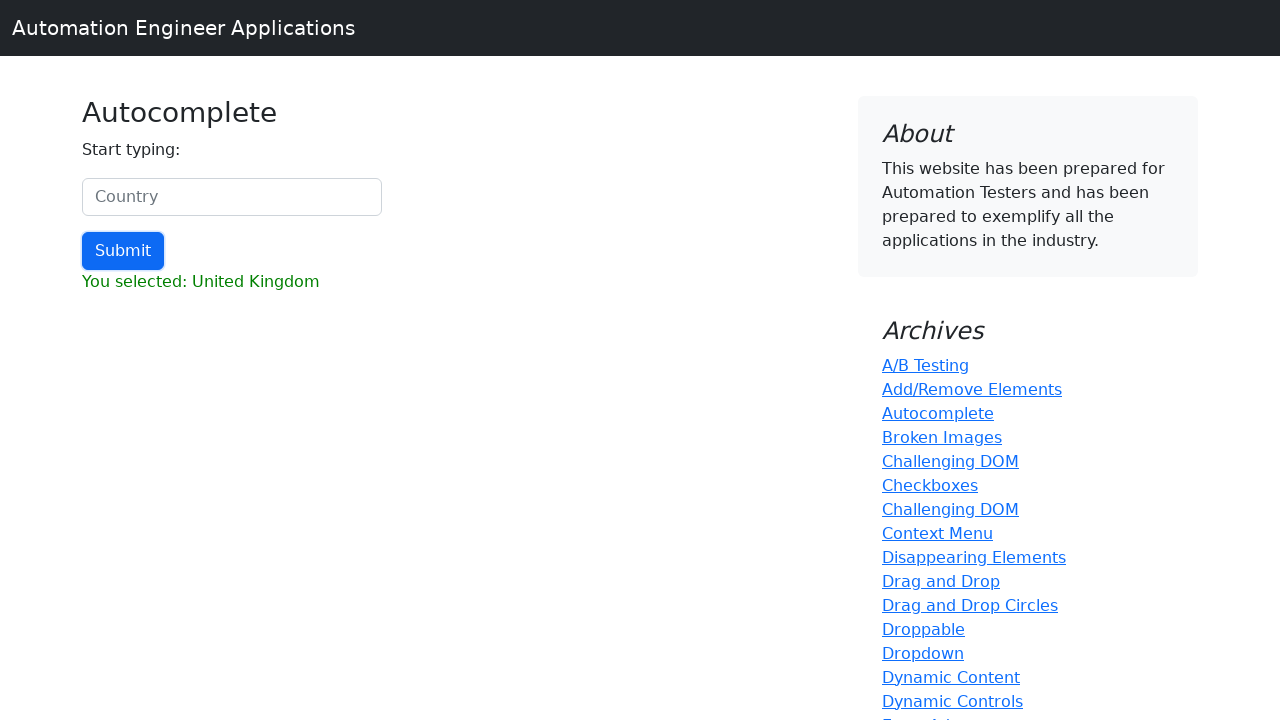

Result section loaded and visible
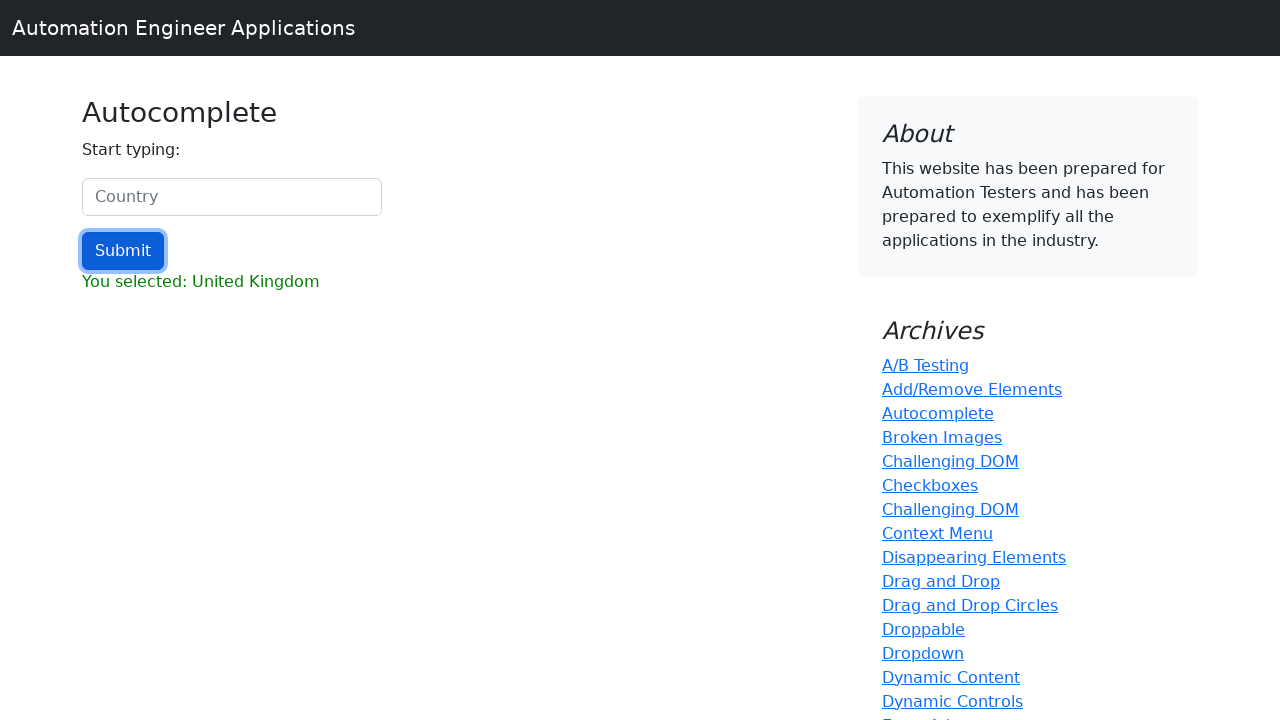

Retrieved result text content
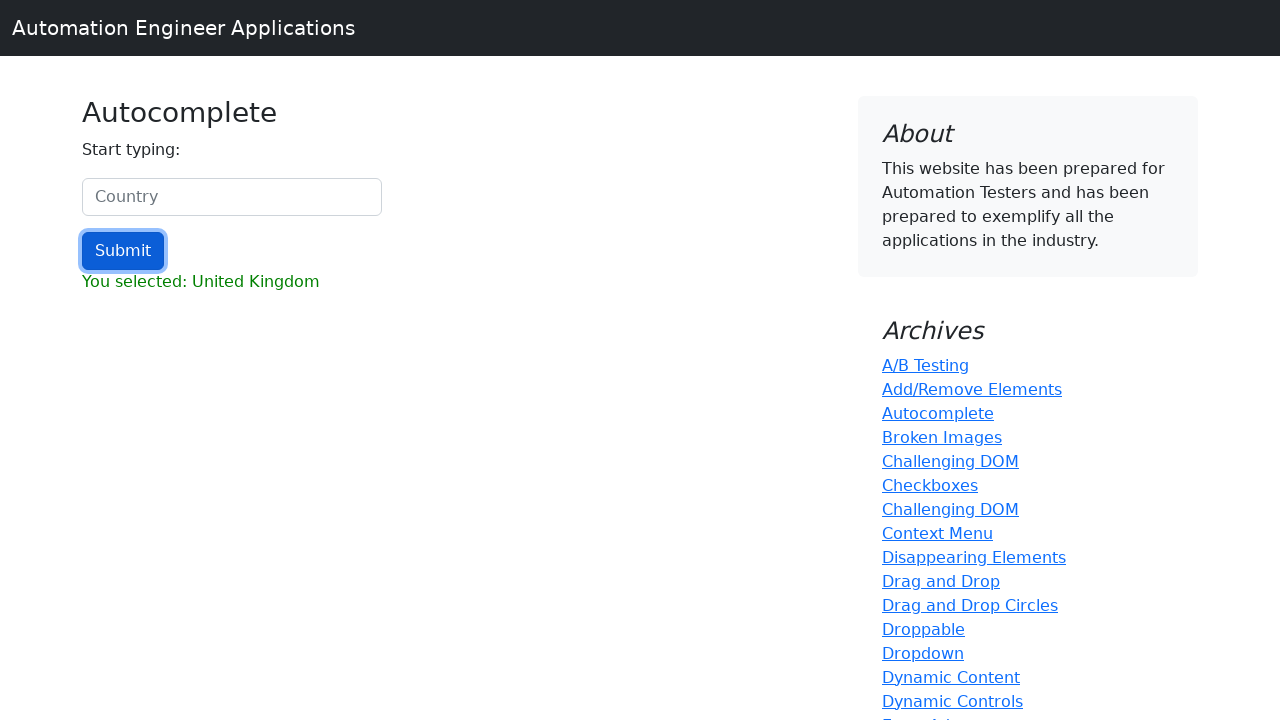

Verified result contains 'United Kingdom'
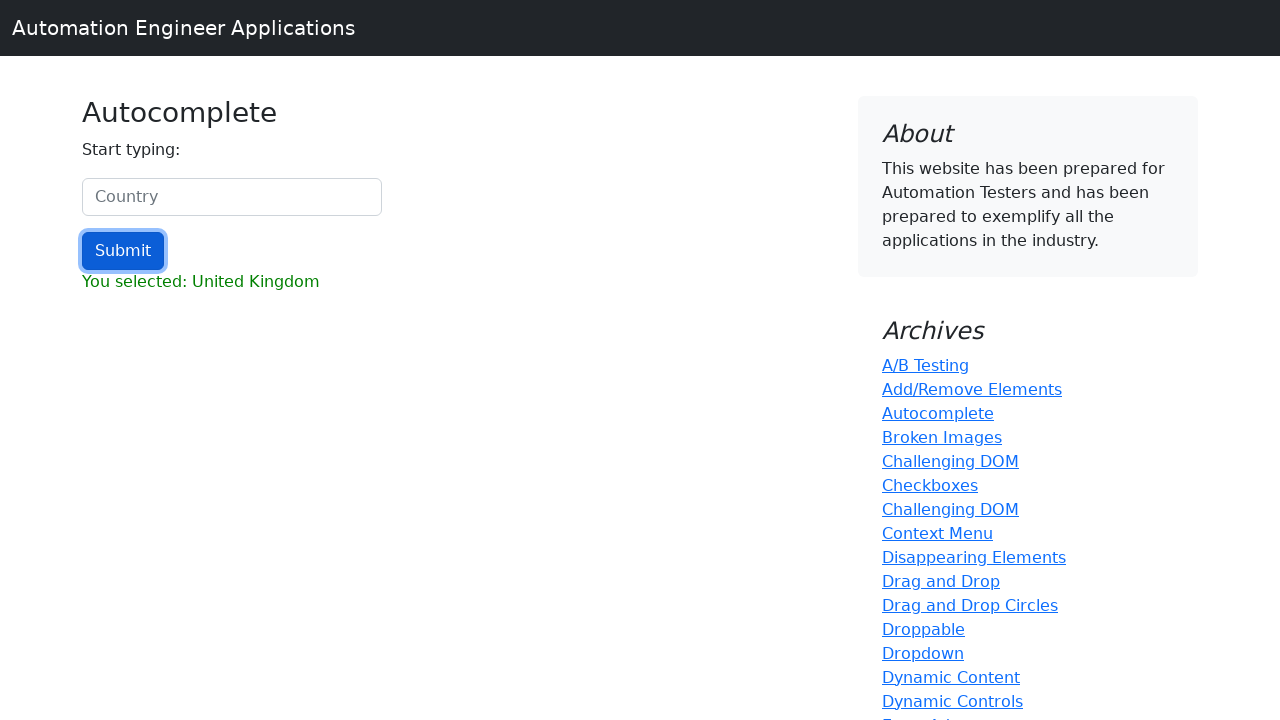

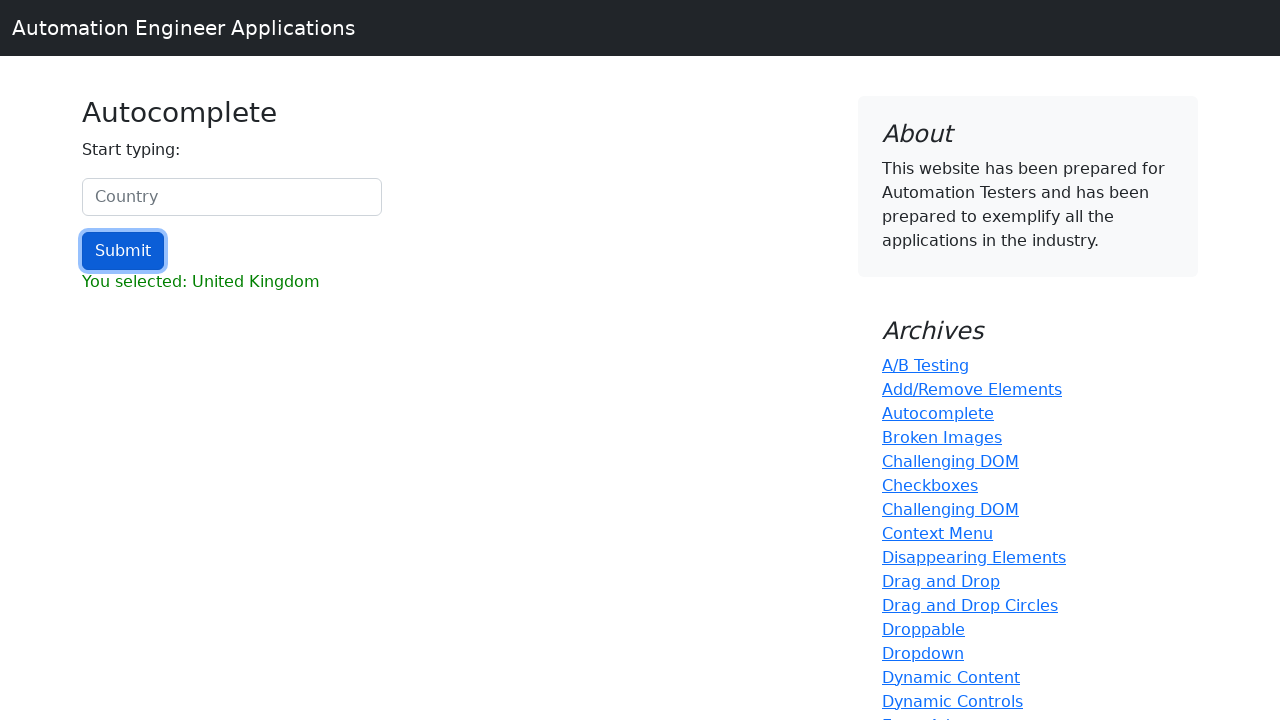